Navigates to Expedia homepage and verifies the page title matches the expected value for the travel booking website.

Starting URL: https://www.expedia.com/

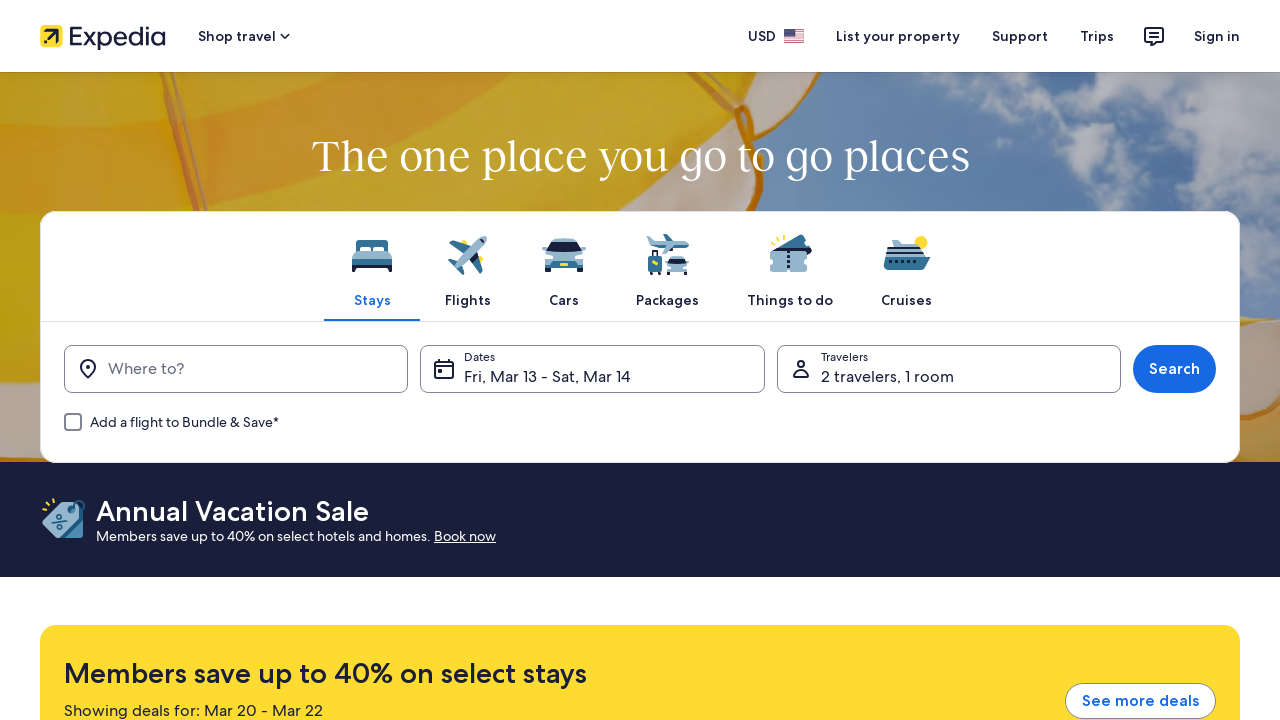

Navigated to Expedia homepage
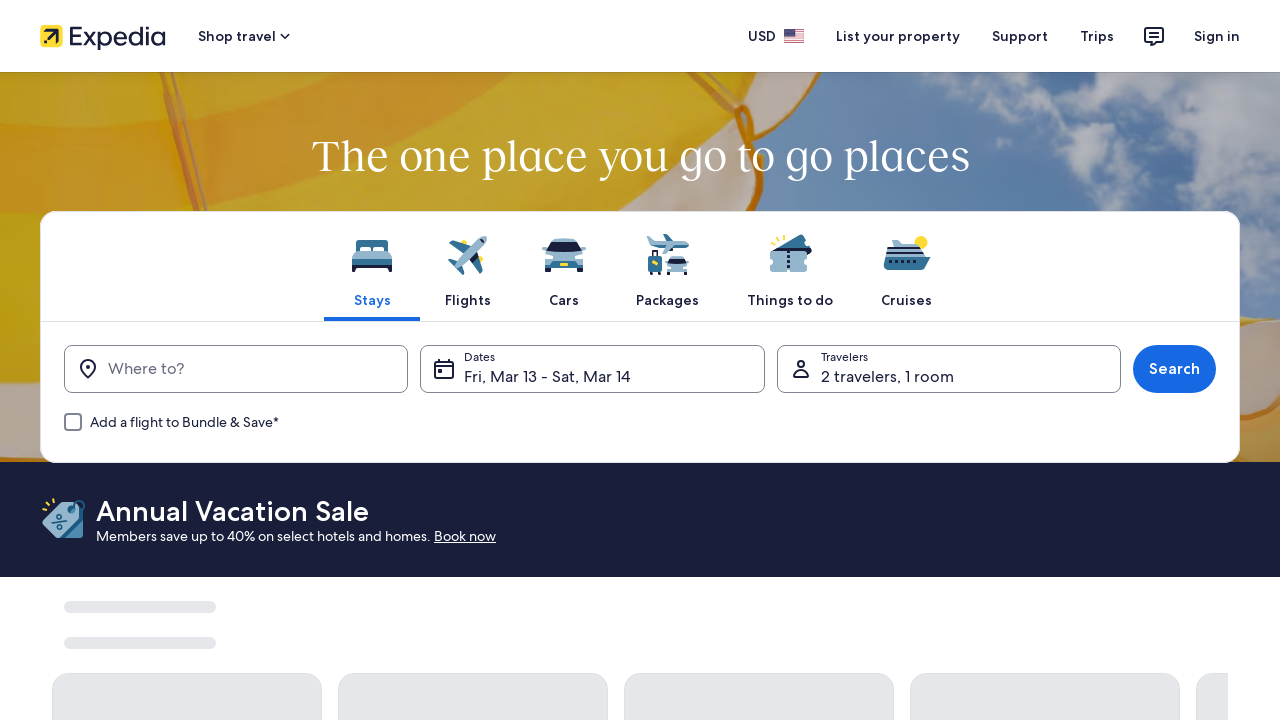

Page fully loaded (DOM content ready)
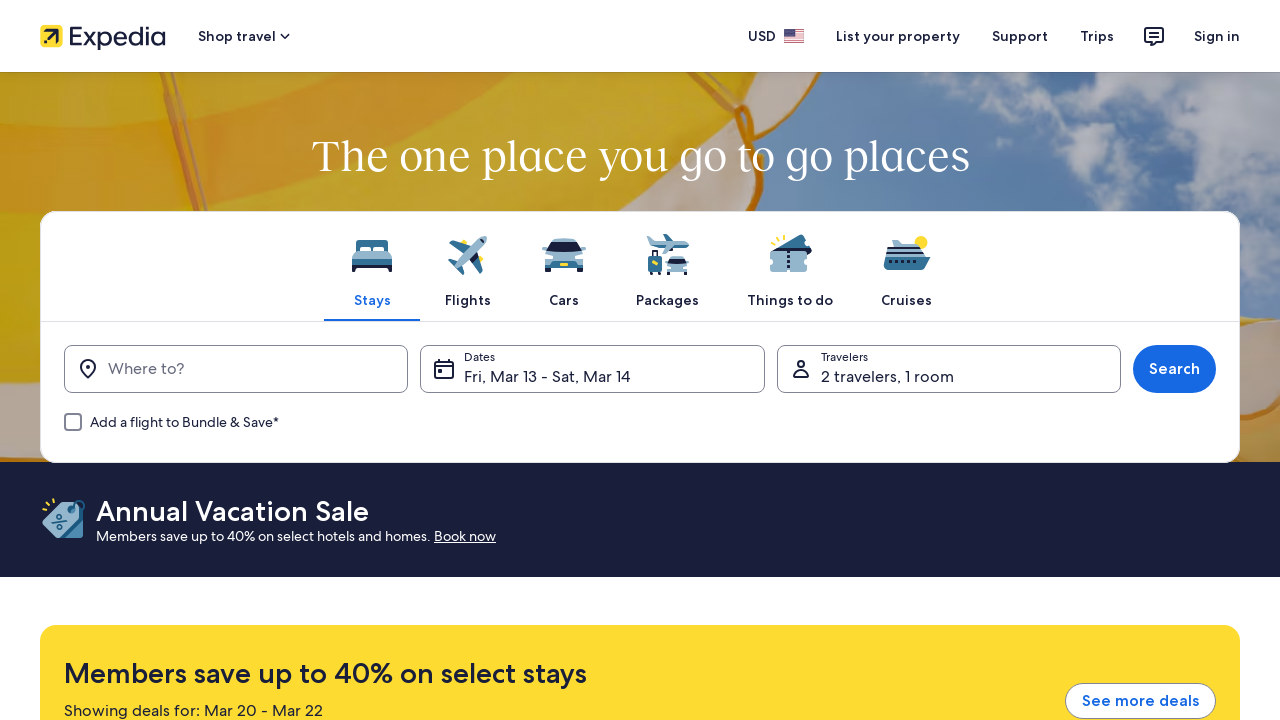

Retrieved page title: Expedia Travel: Vacation Homes, Hotels, Car Rentals, Flights & More
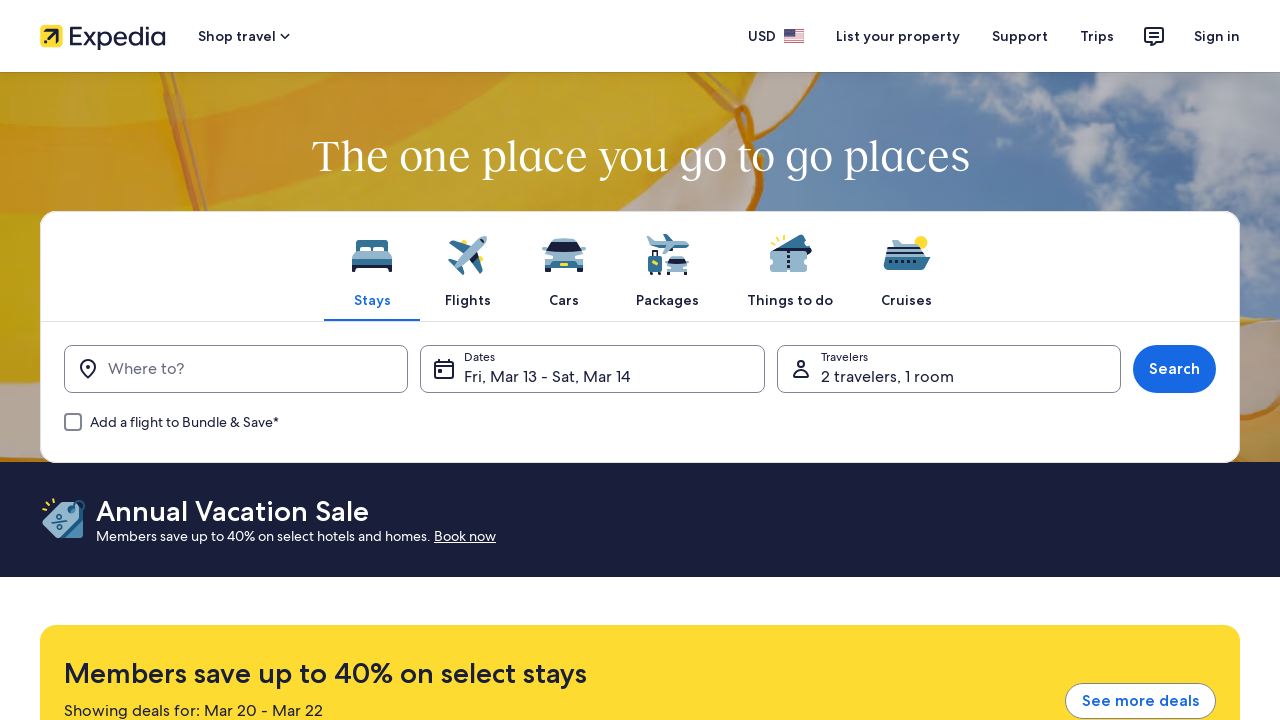

Printed page title to console: Expedia Travel: Vacation Homes, Hotels, Car Rentals, Flights & More
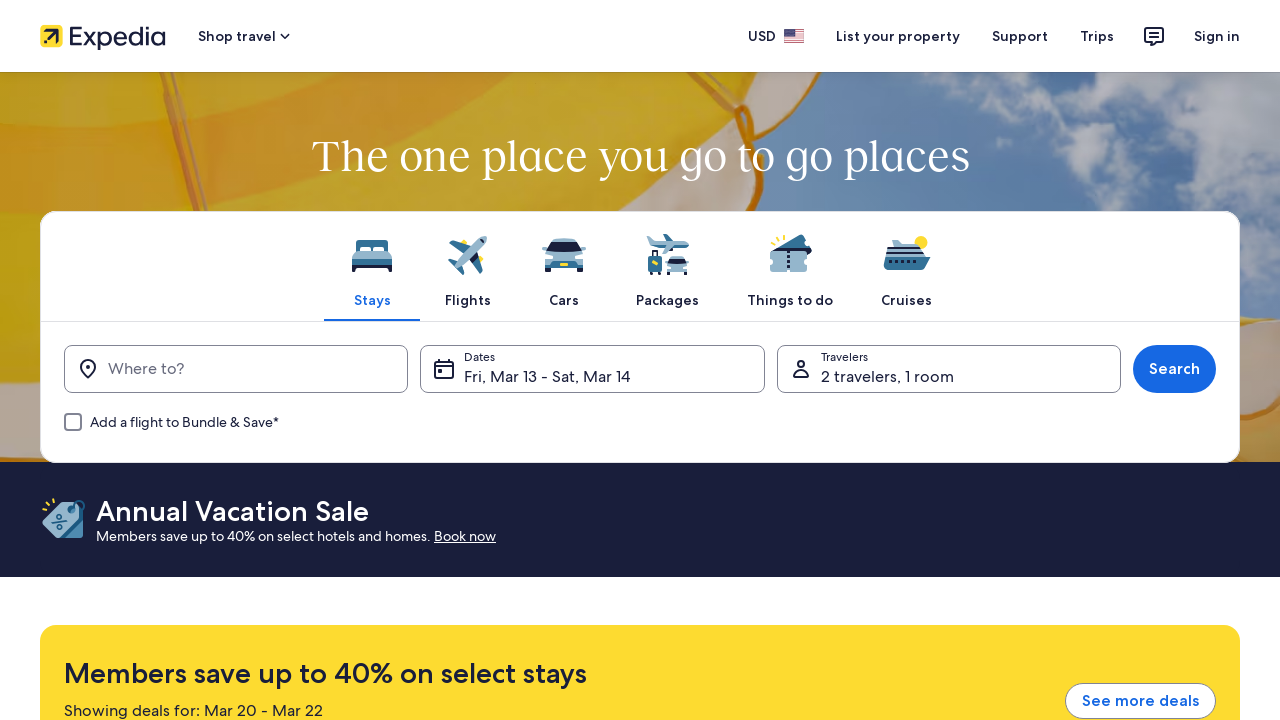

Assertion passed: 'Expedia' found in page title
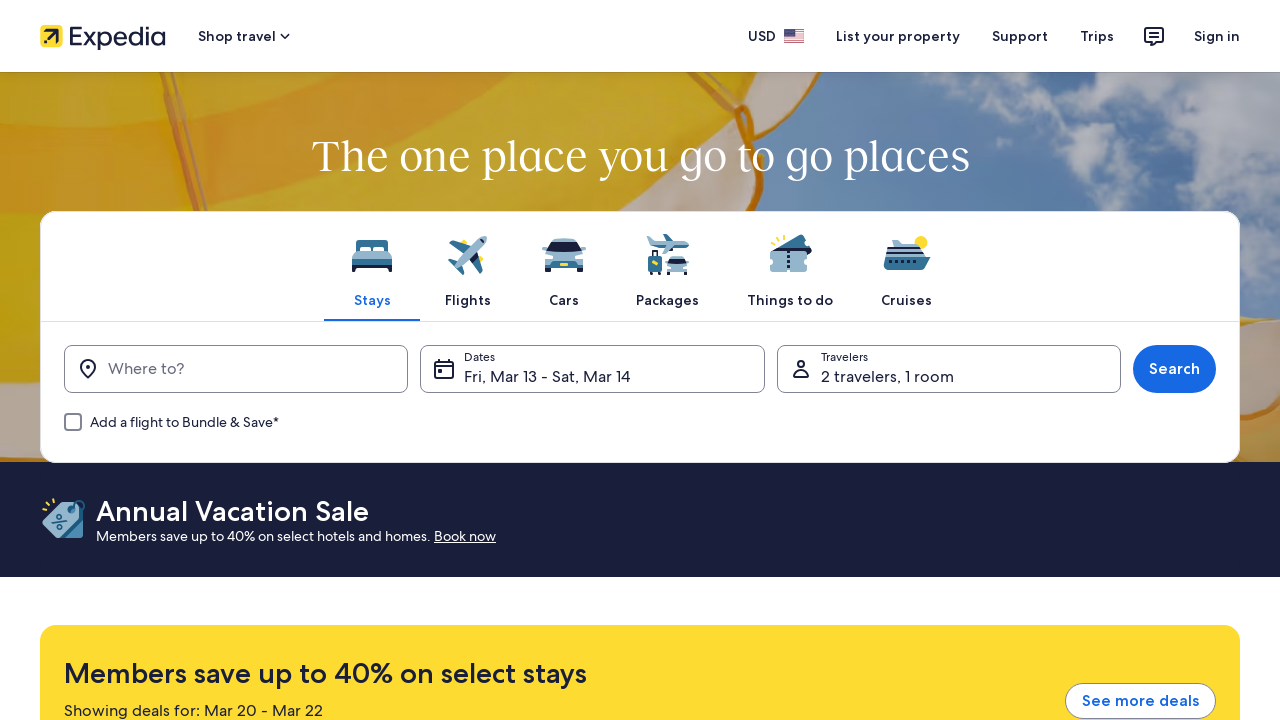

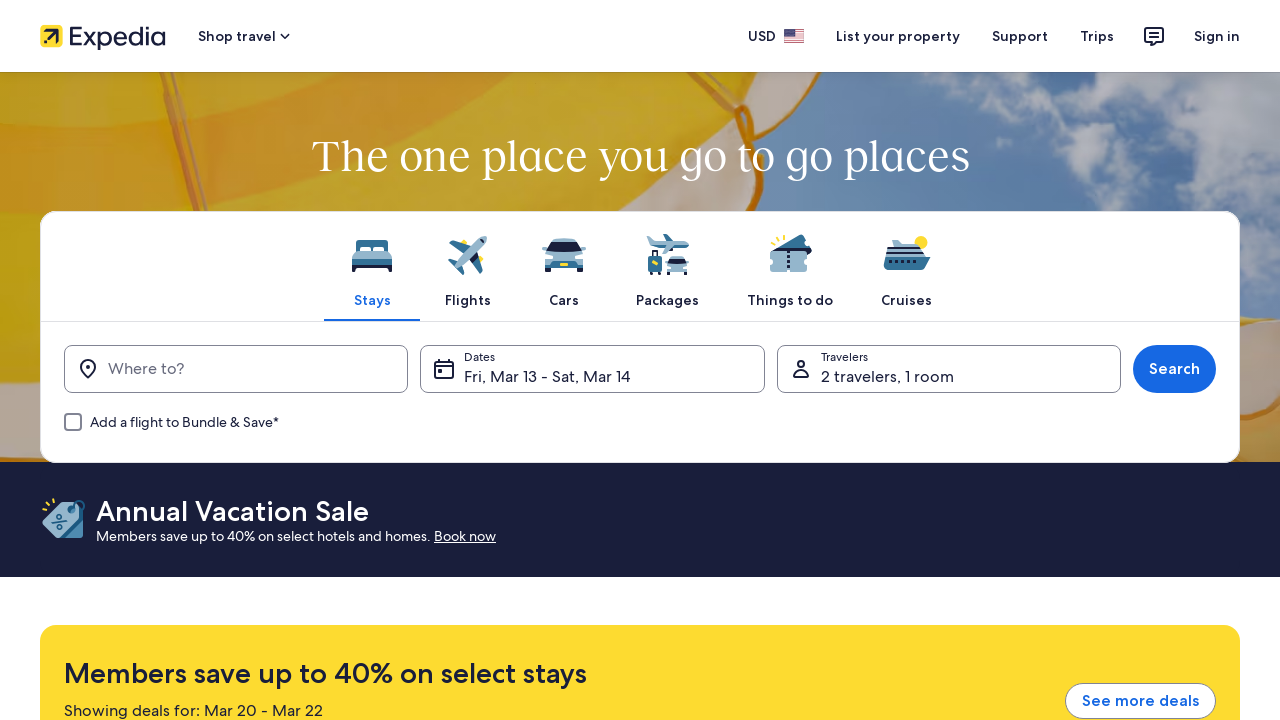